Tests the Docs navigation link by checking its color before and after clicking

Starting URL: https://playwright.dev/

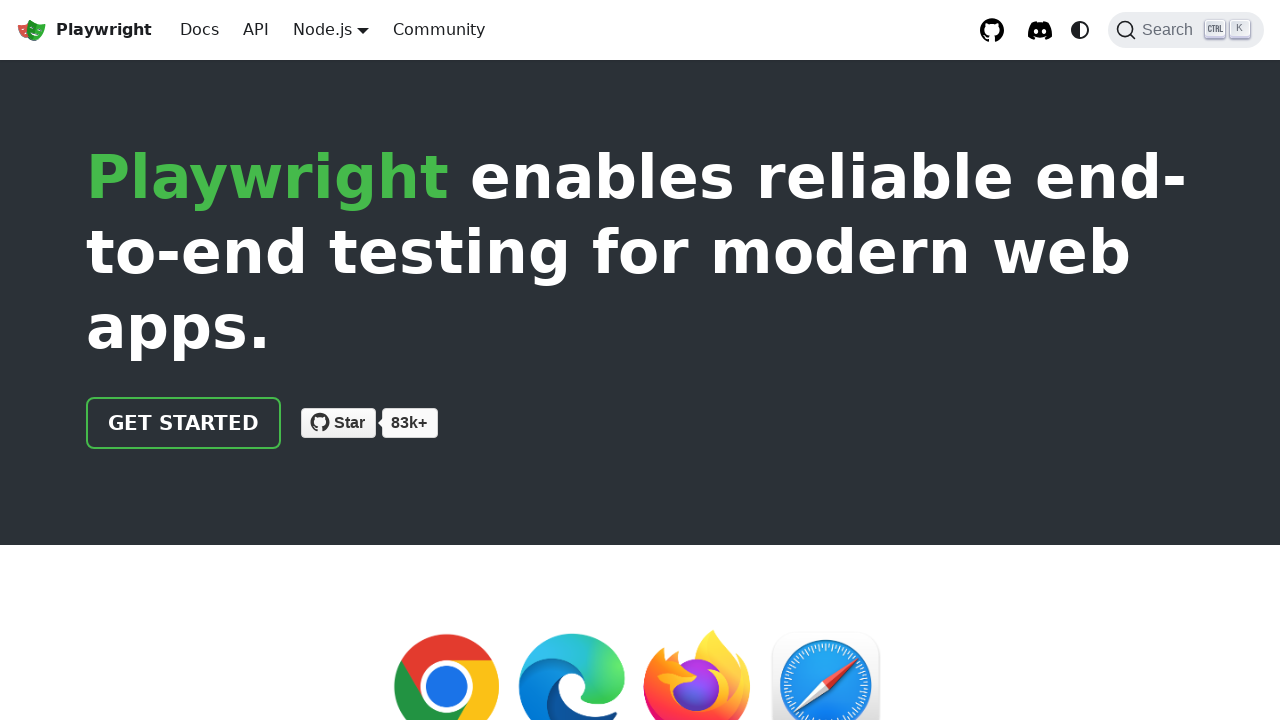

Located Docs link in navigation header
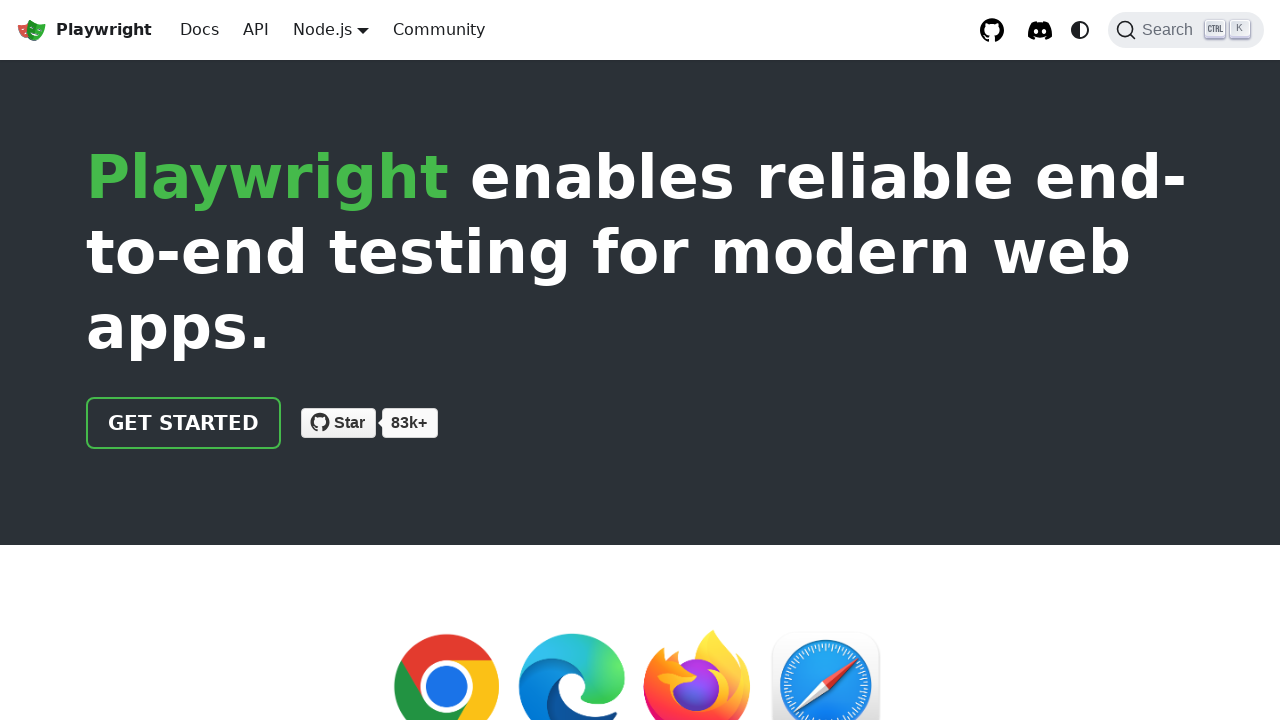

Clicked on Docs link at (200, 30) on a.navbar__item >> internal:has-text="Docs"i
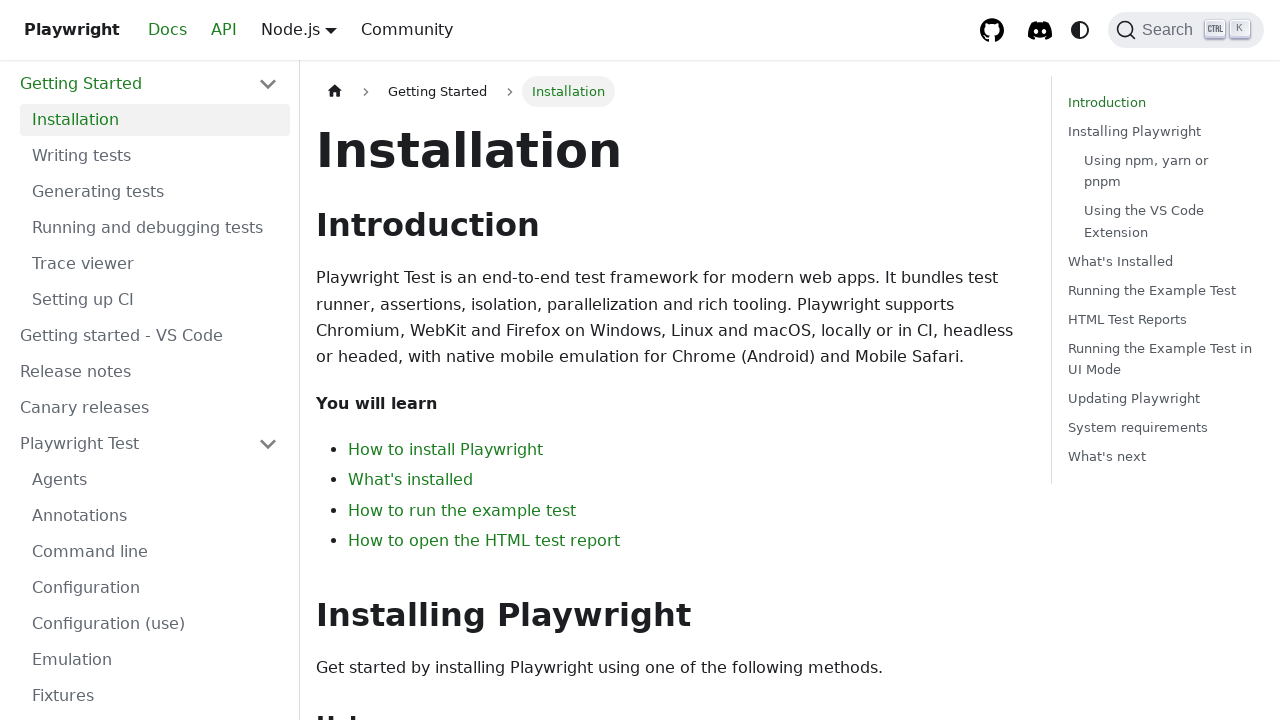

Waited for page to load after Docs link click
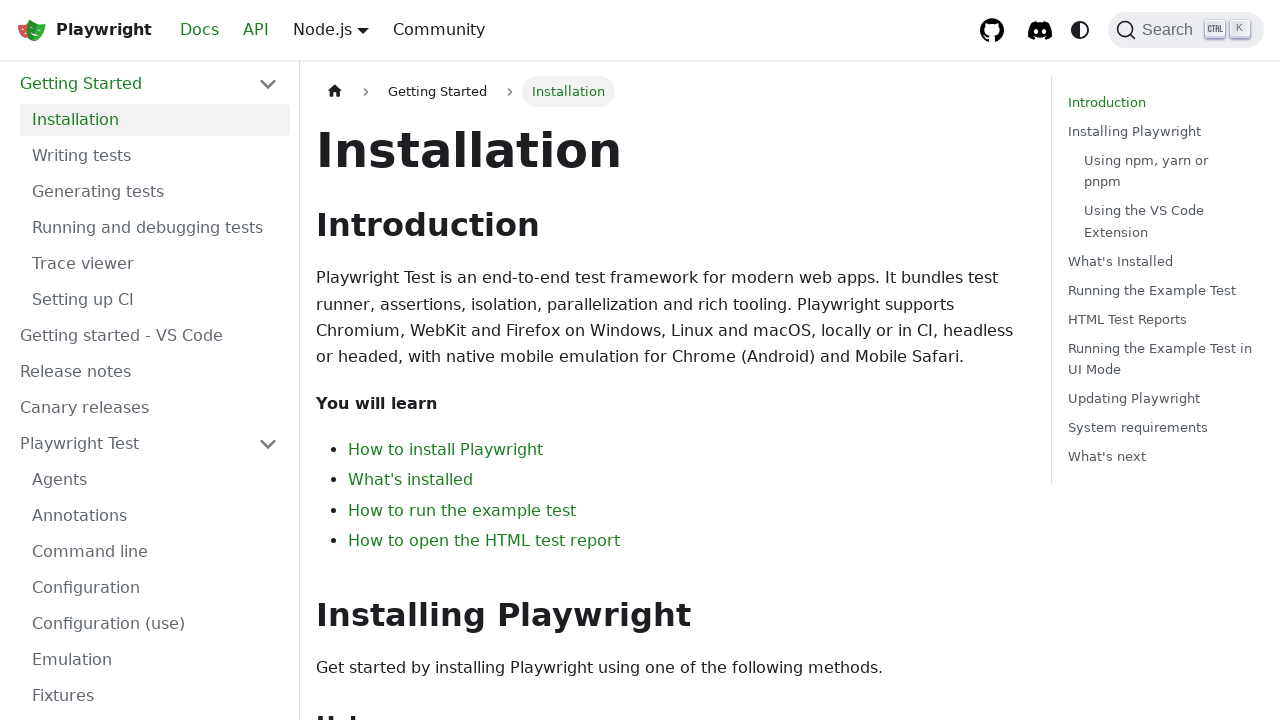

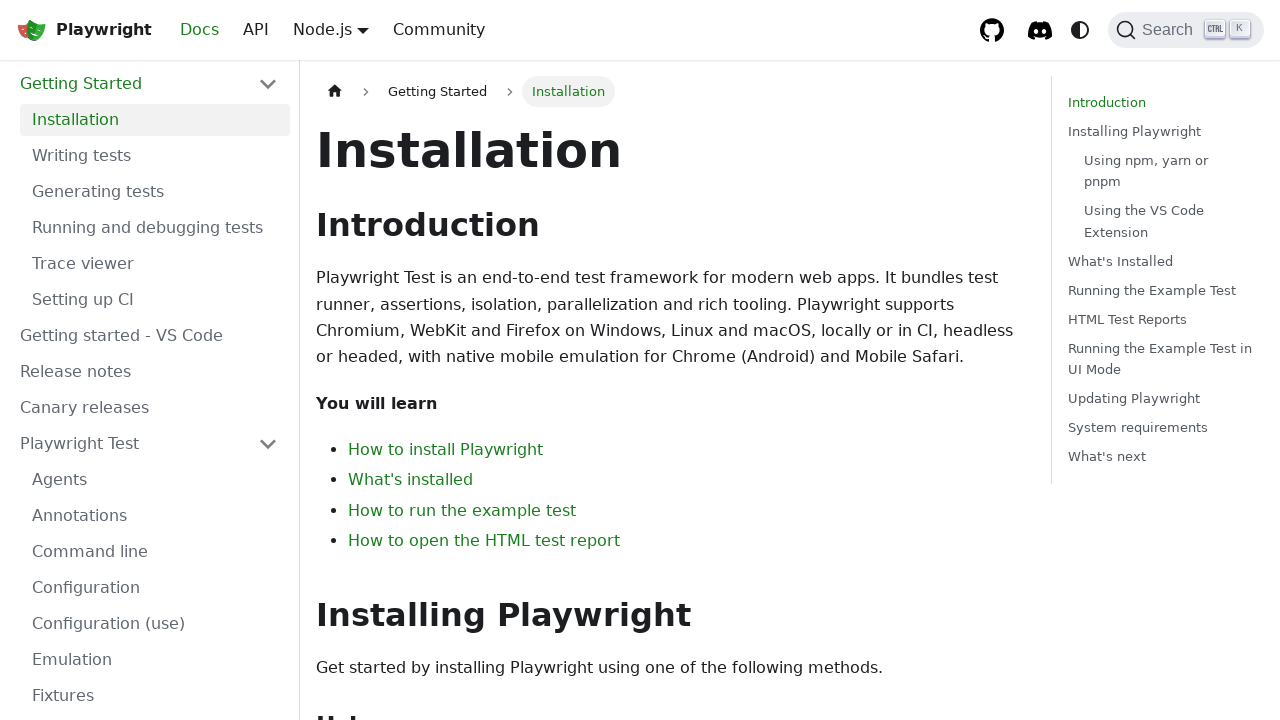